Opens a new window and verifies that two windows/tabs are now open

Starting URL: https://the-internet.herokuapp.com/windows

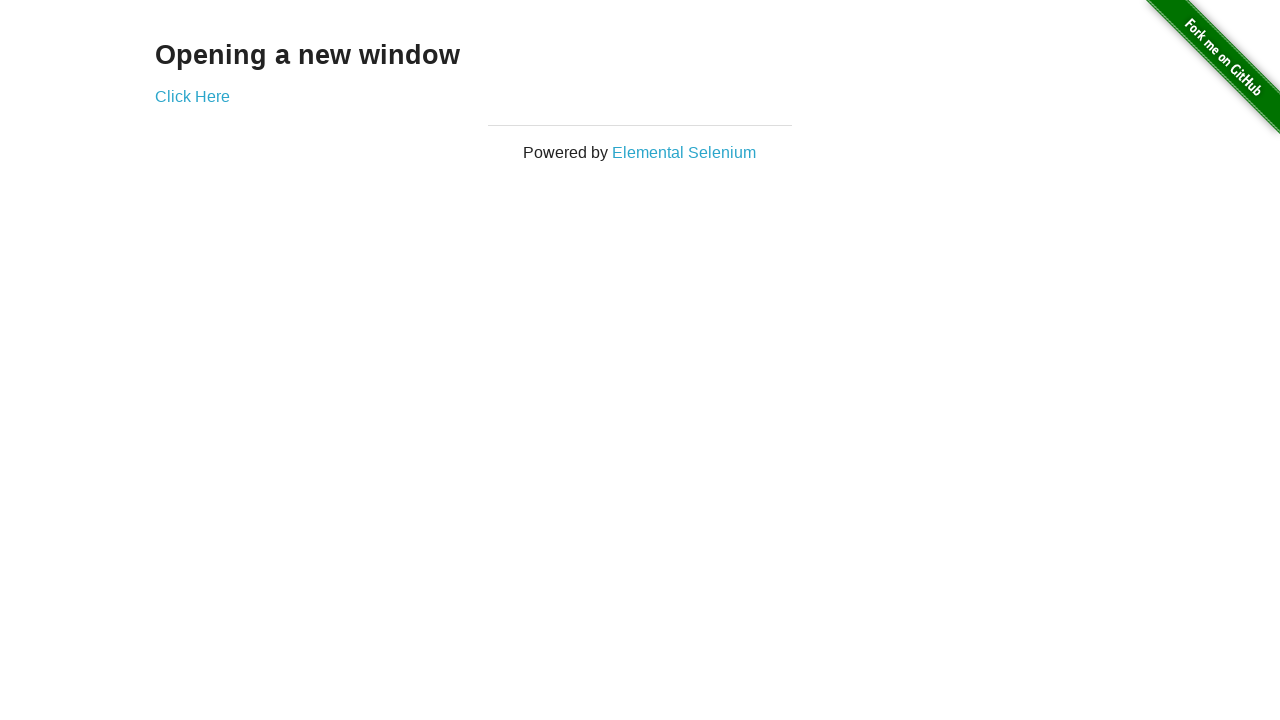

Clicked link to open a new window at (192, 96) on a[href='/windows/new']
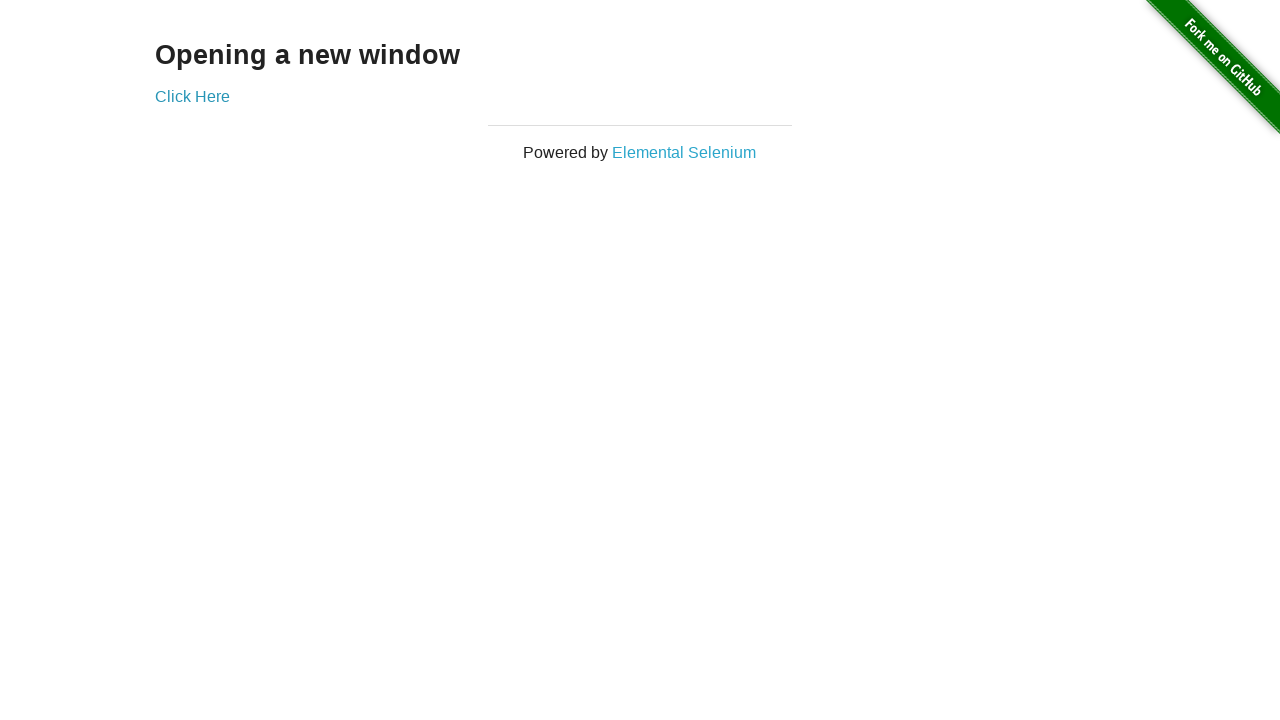

Captured new page object from context
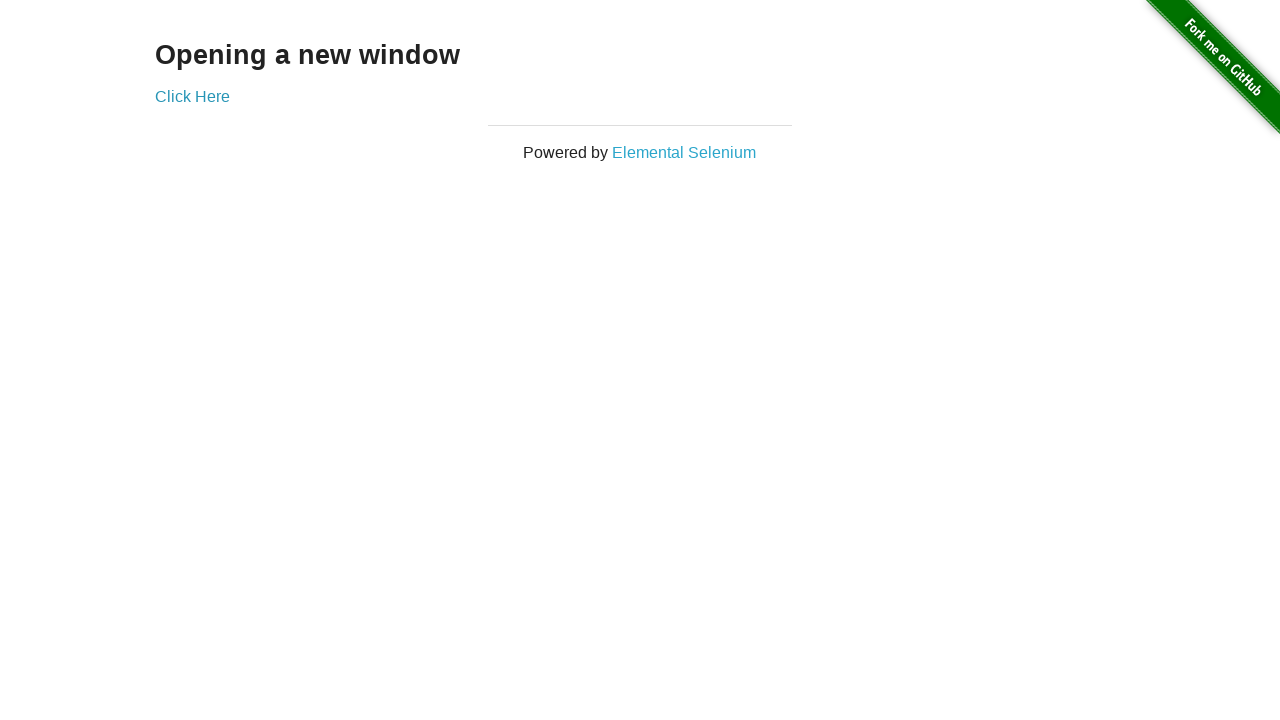

New page loaded completely
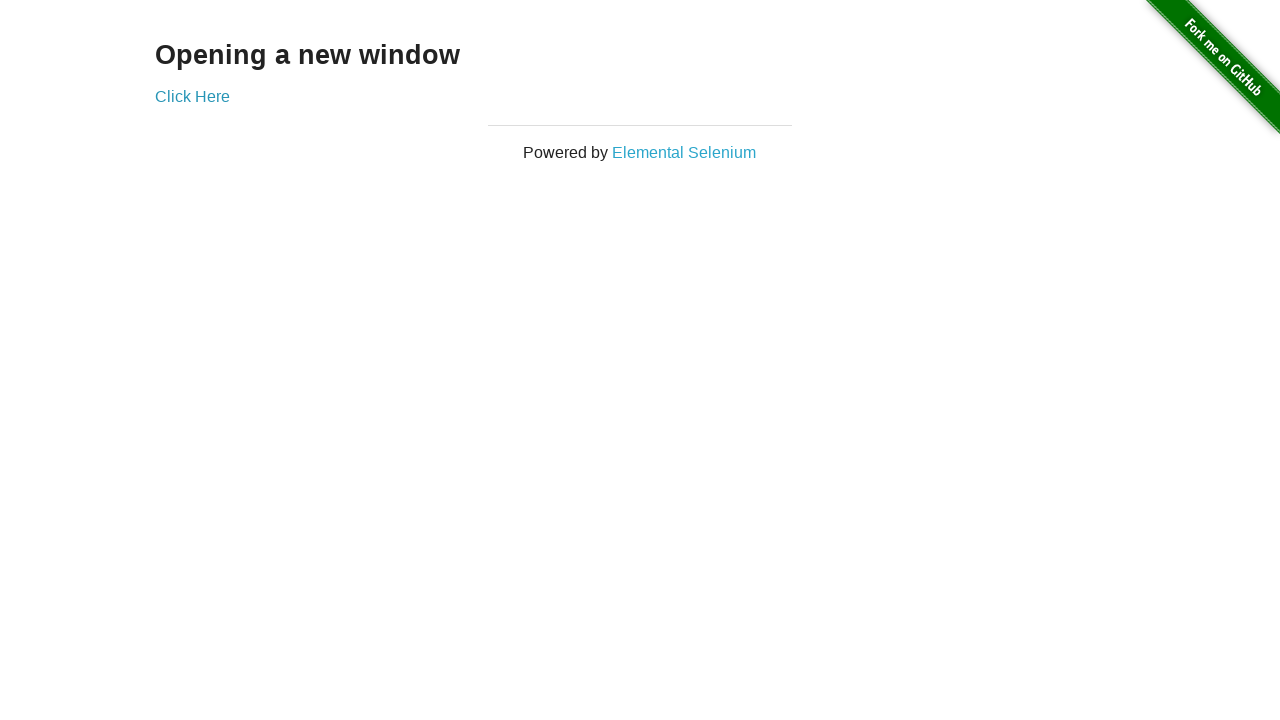

Verified that two windows/tabs are now open
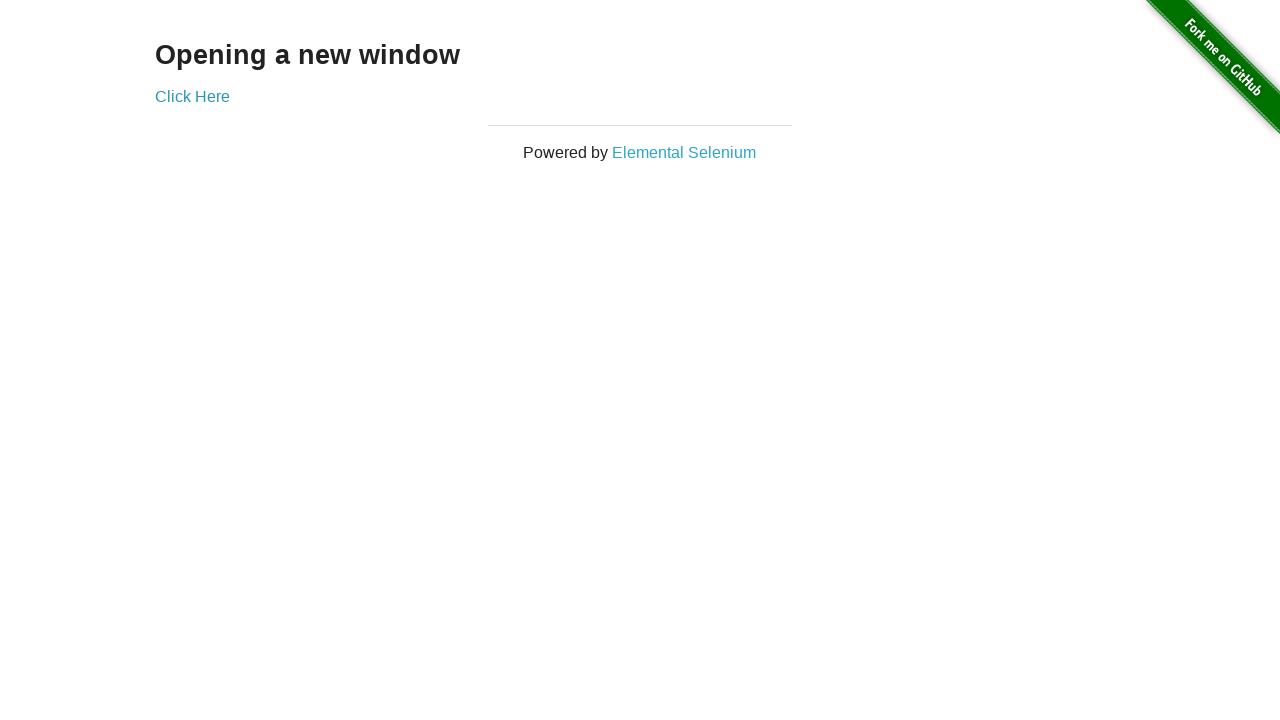

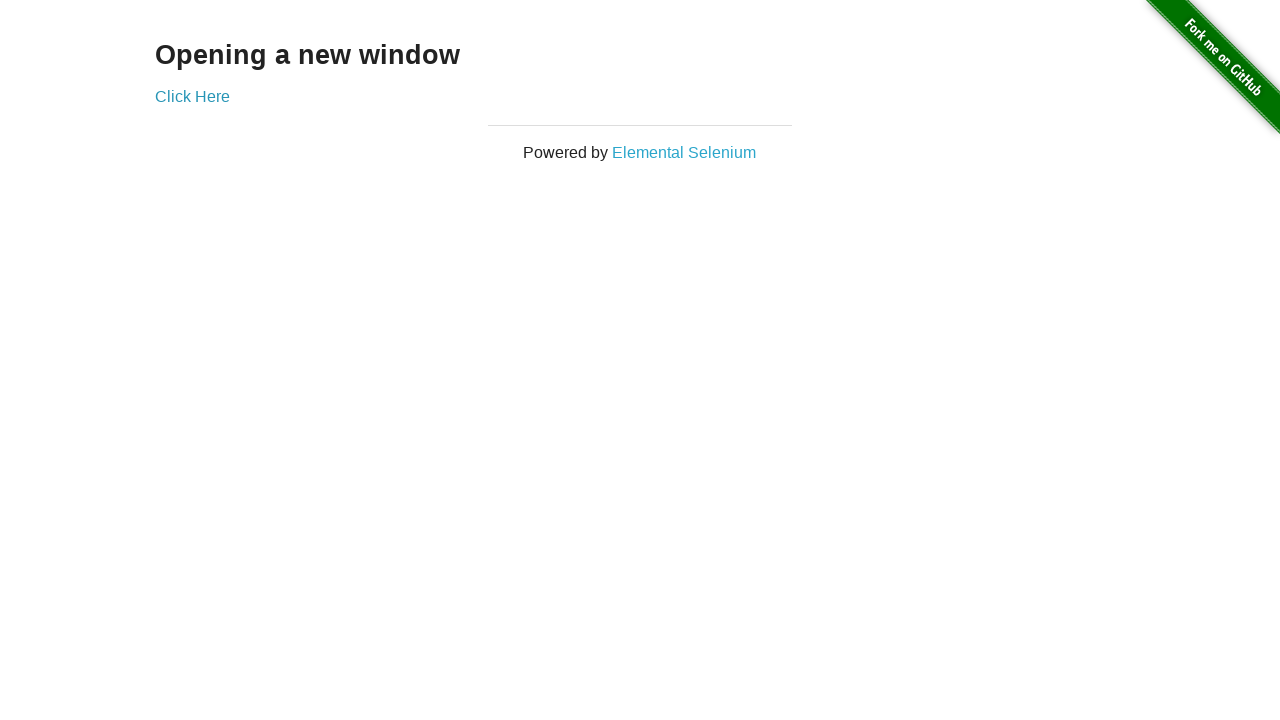